Tests the practice form submission with an invalid phone number (containing letters) to verify form validation behavior.

Starting URL: https://demoqa.com/automation-practice-form

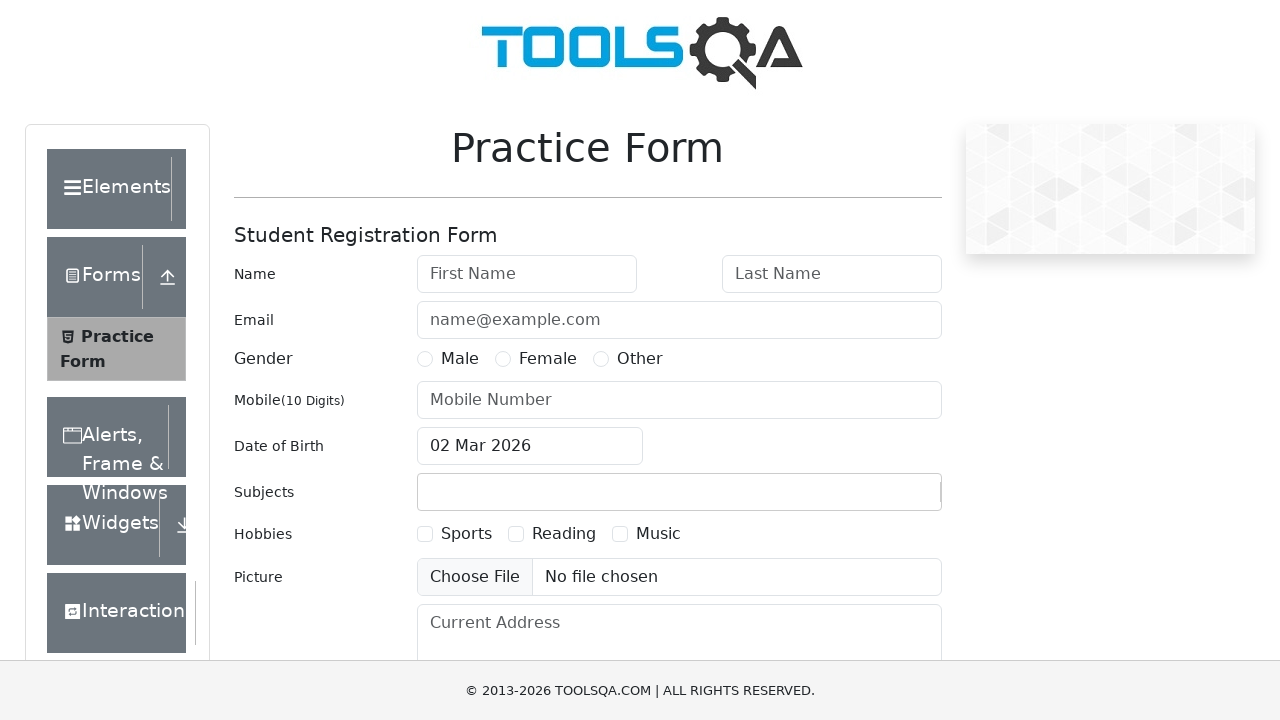

Filled first name field with 'Bob' on #firstName
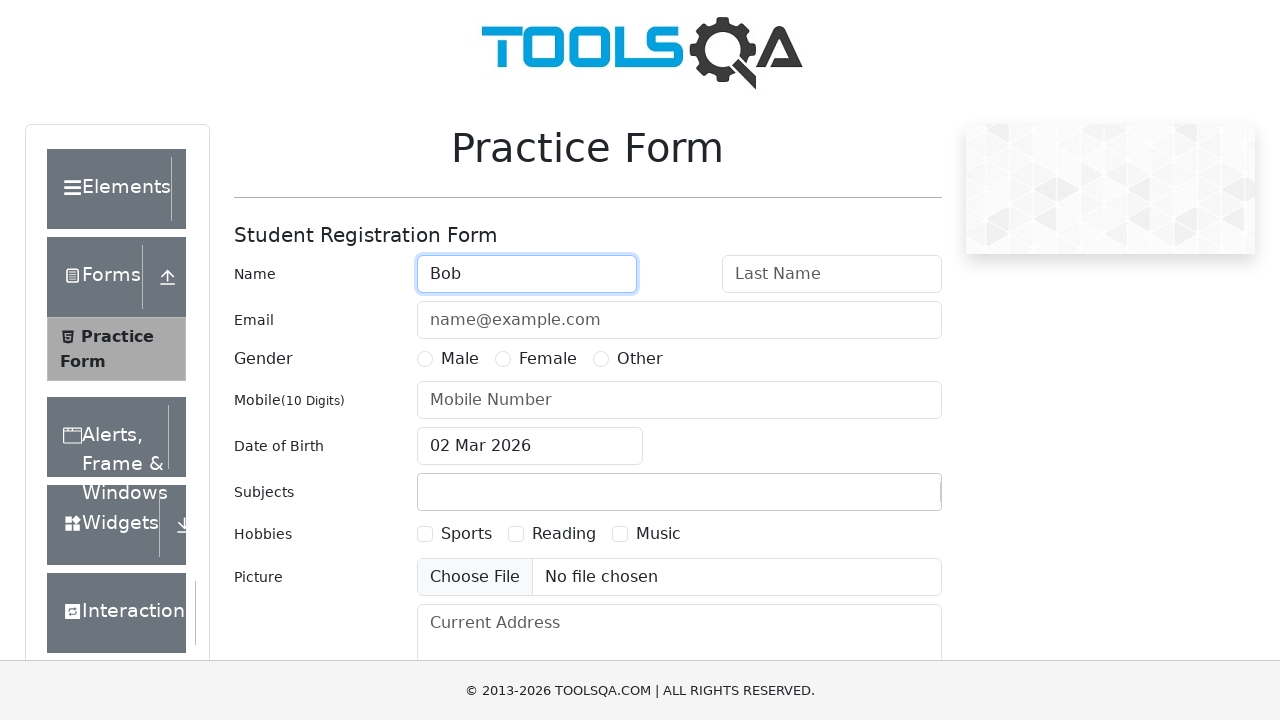

Filled last name field with 'Brown' on #lastName
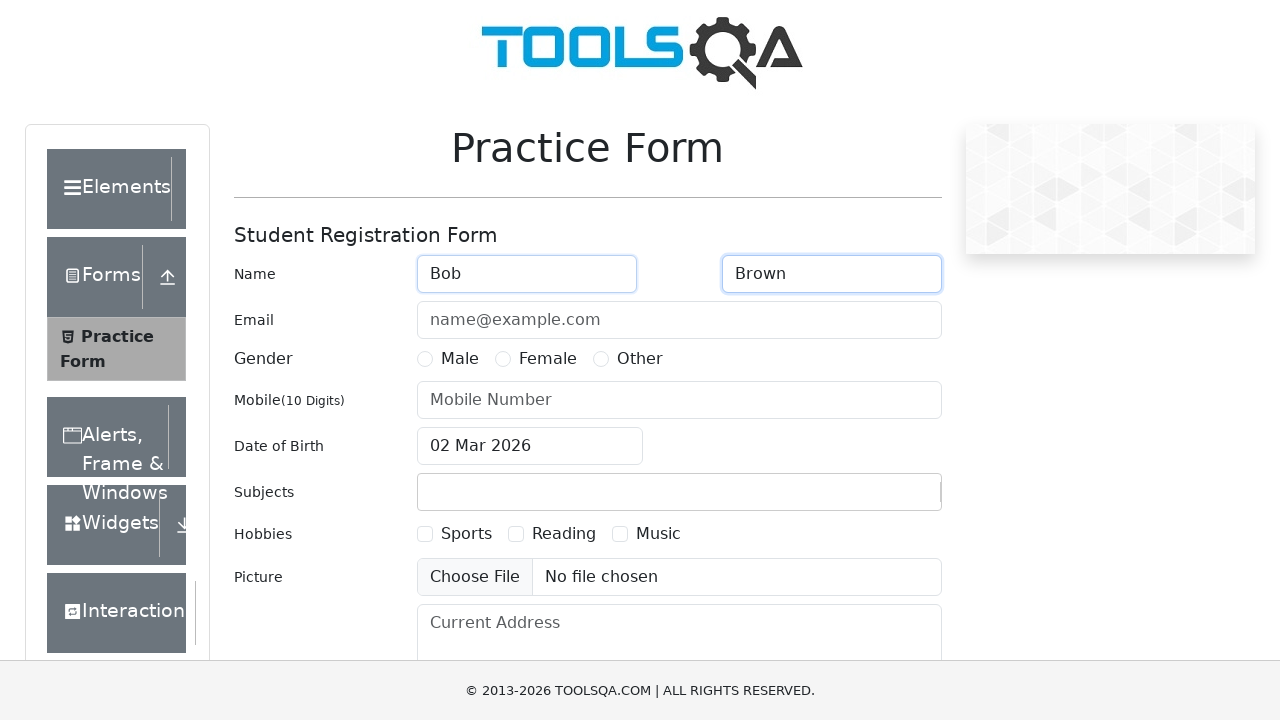

Filled email field with 'bob.brown@example.com' on #userEmail
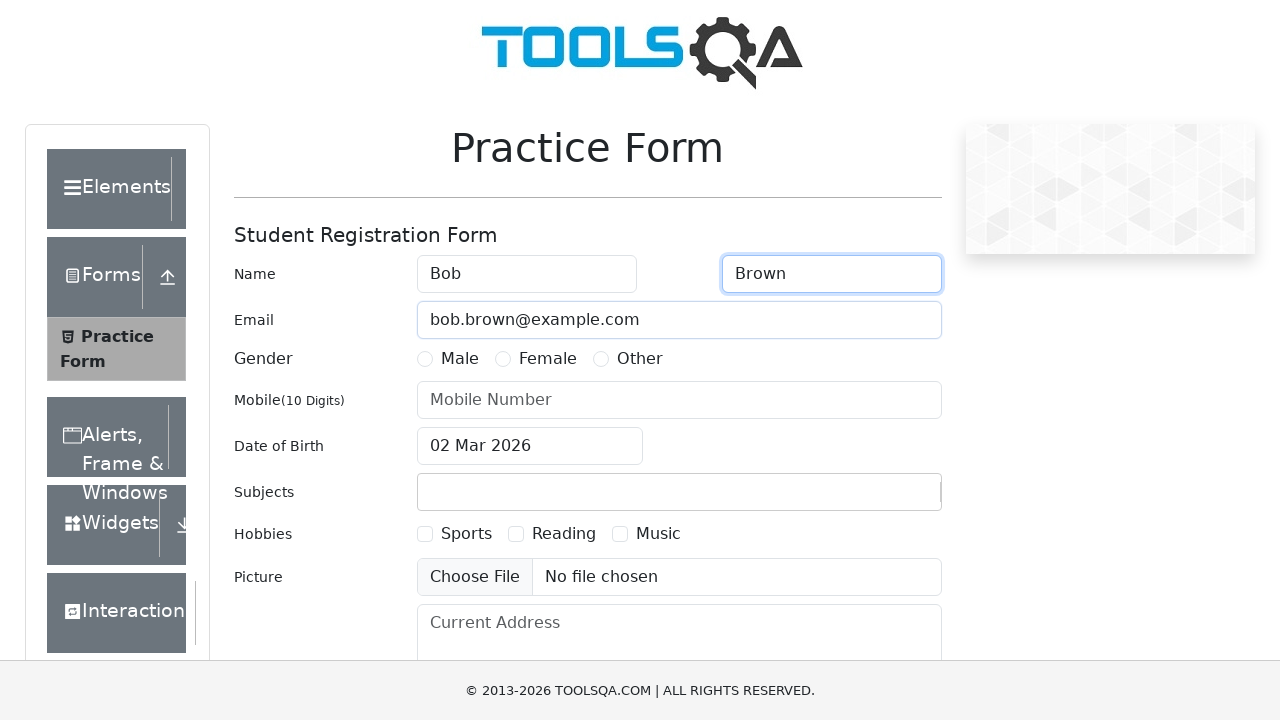

Filled phone number field with invalid value 'abcd1234' (contains letters) on #userNumber
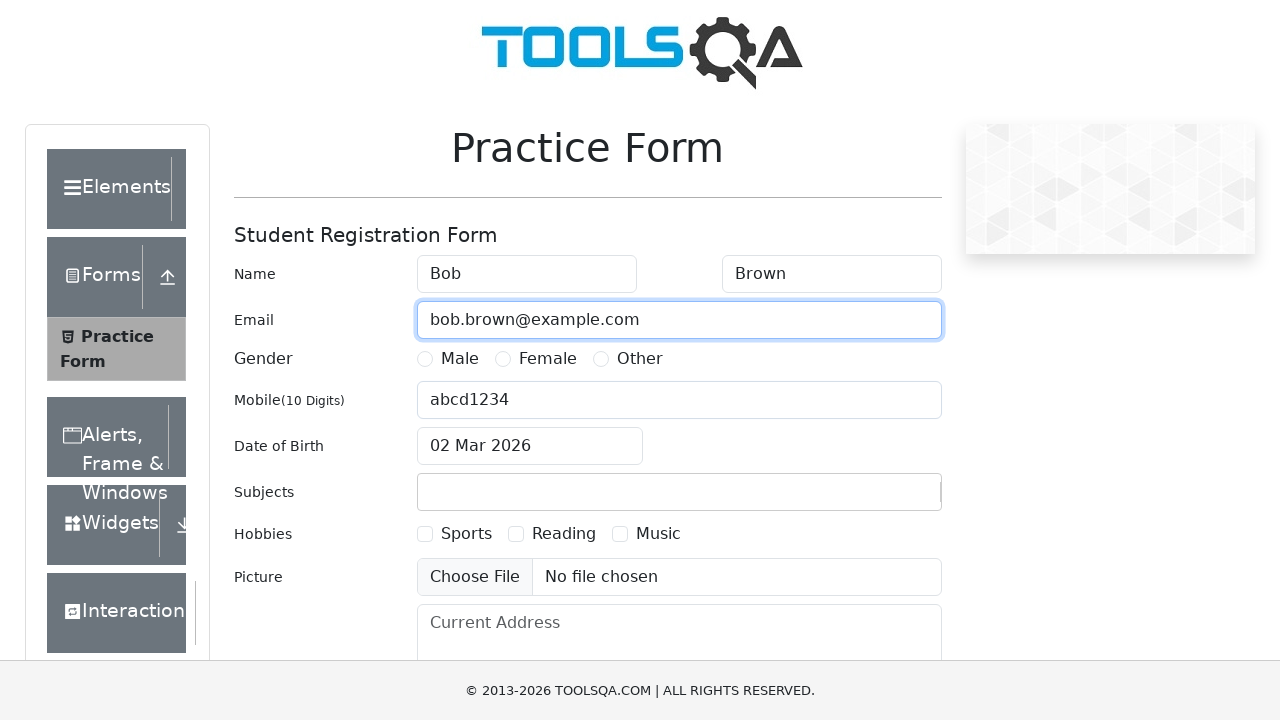

Clicked submit button to attempt form submission with invalid phone number at (885, 499) on #submit
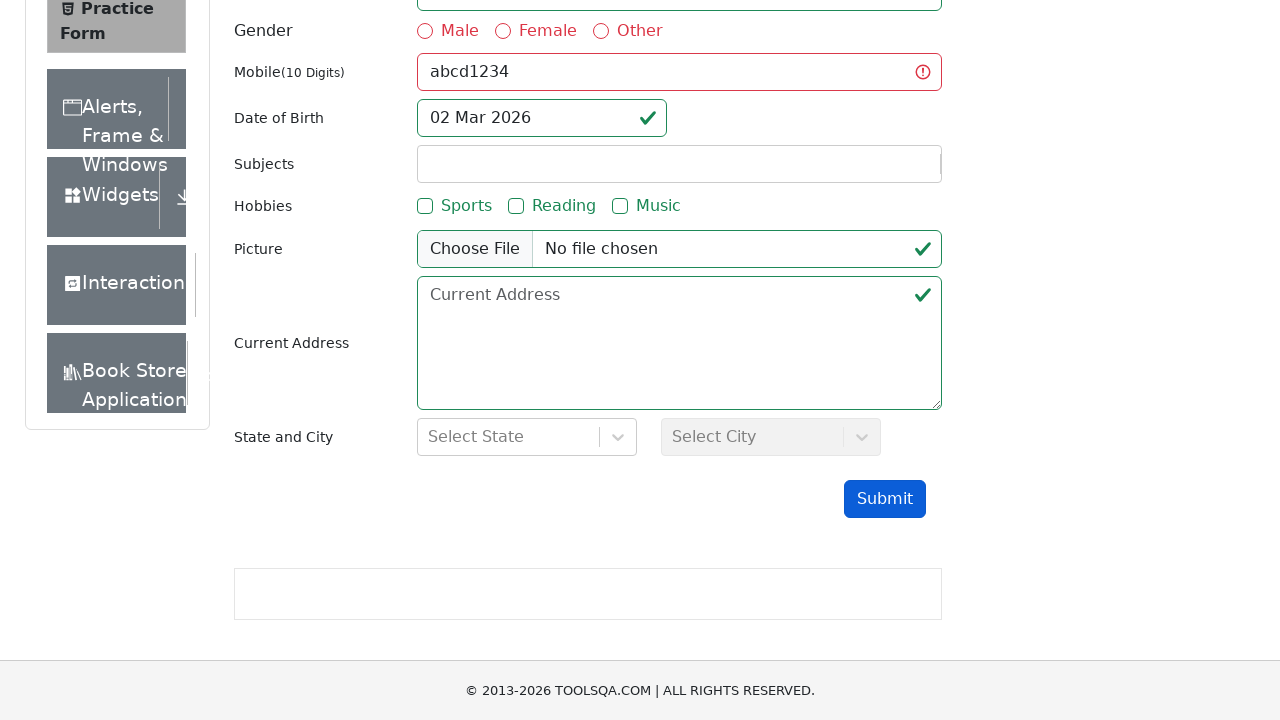

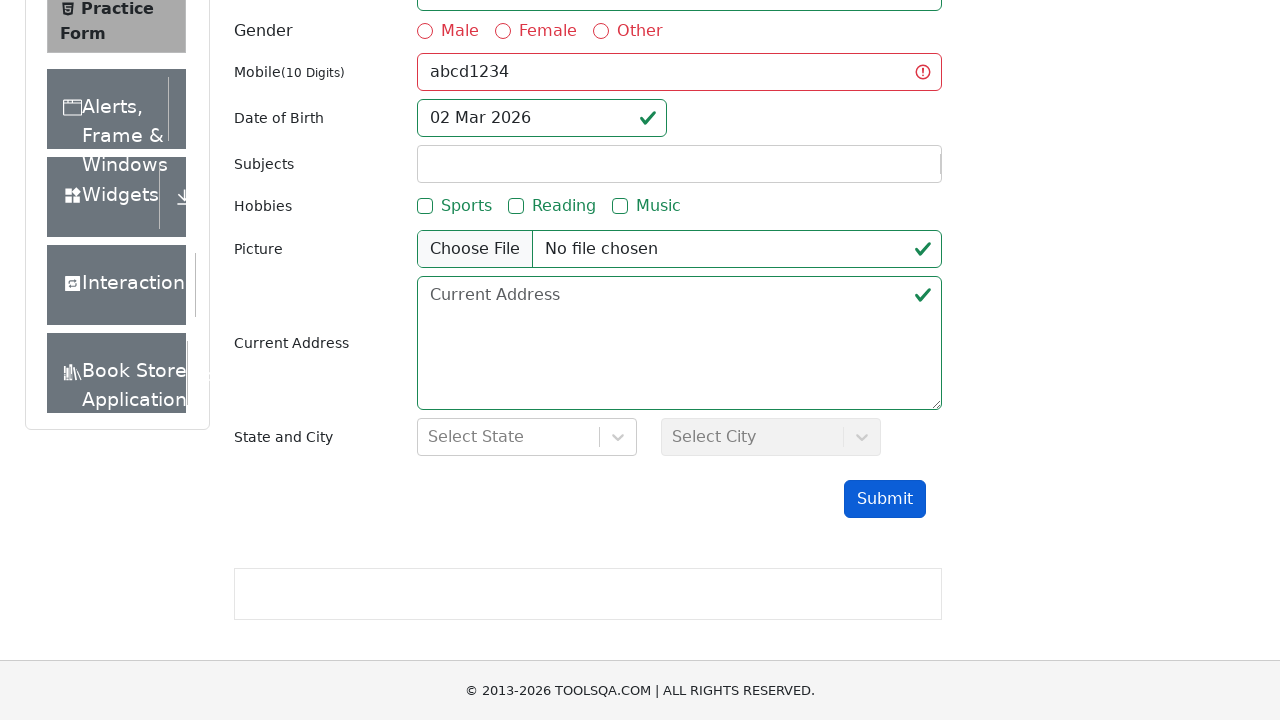